Tests filling a password input field located below the email input on an inputs test page

Starting URL: https://www.selenium.dev/selenium/web/inputs.html

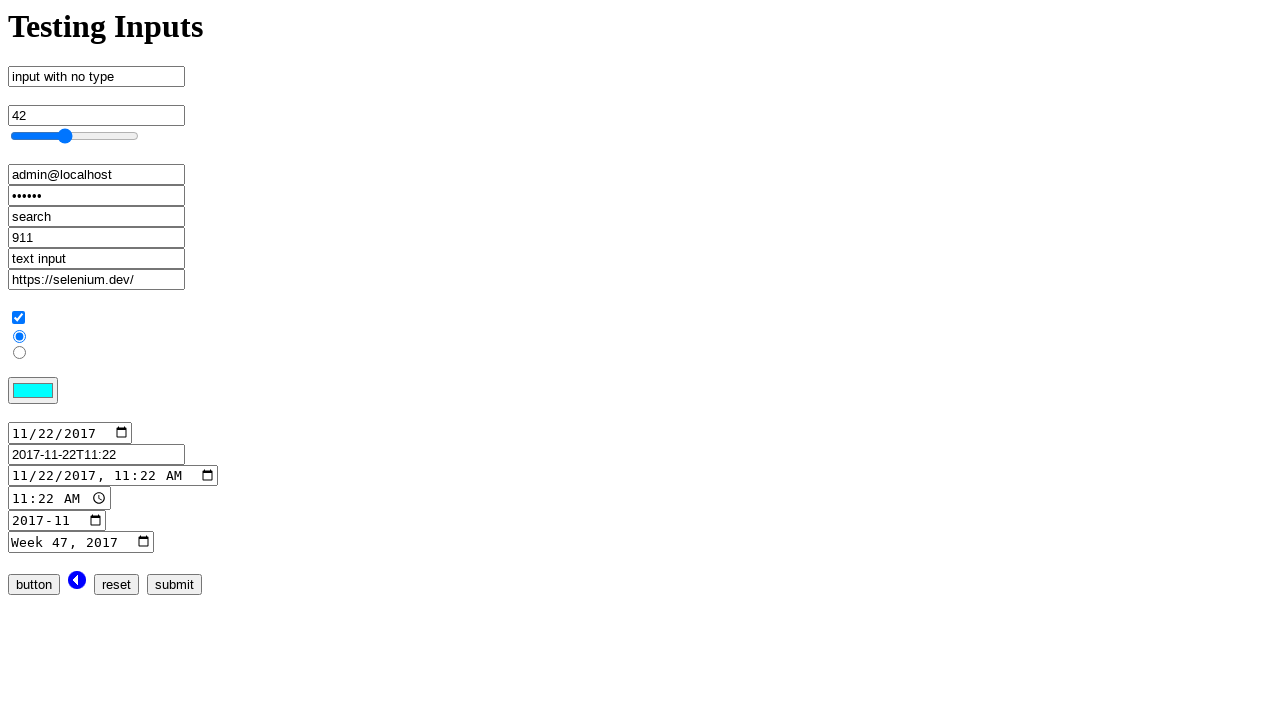

Navigated to inputs test page
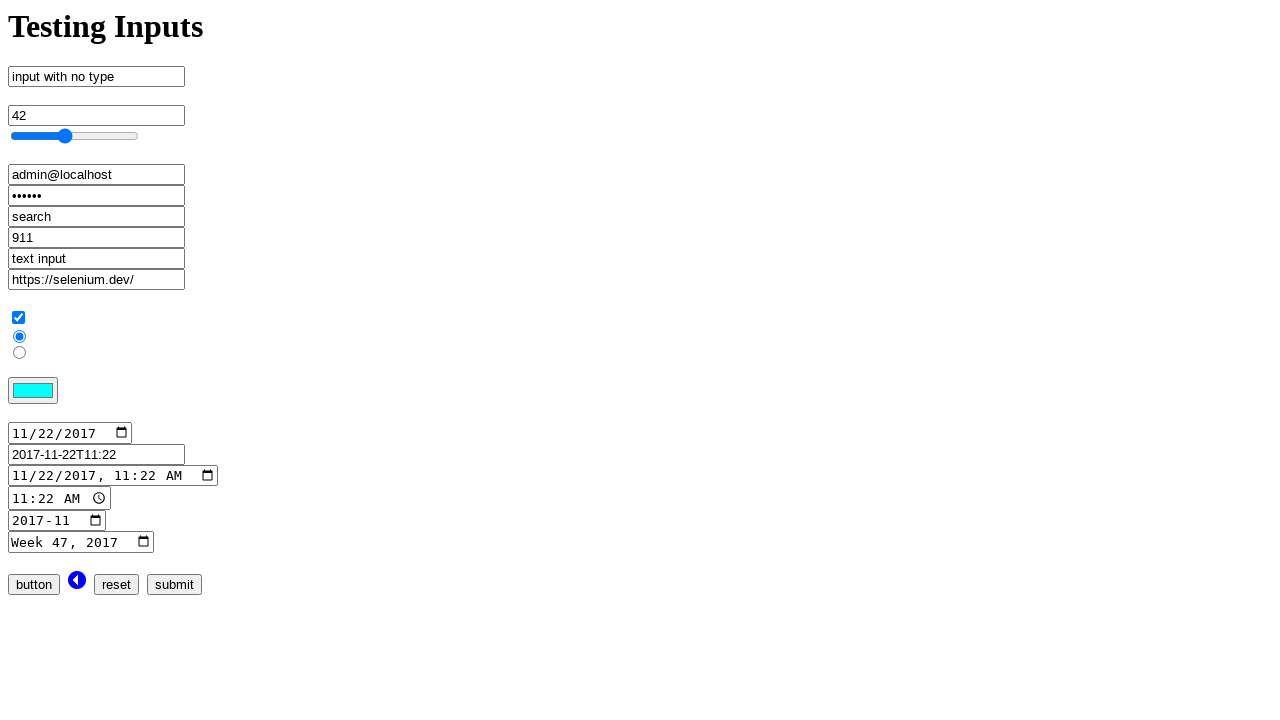

Filled password input field (located below email input) with 'randompassword' on input[name='password_input']
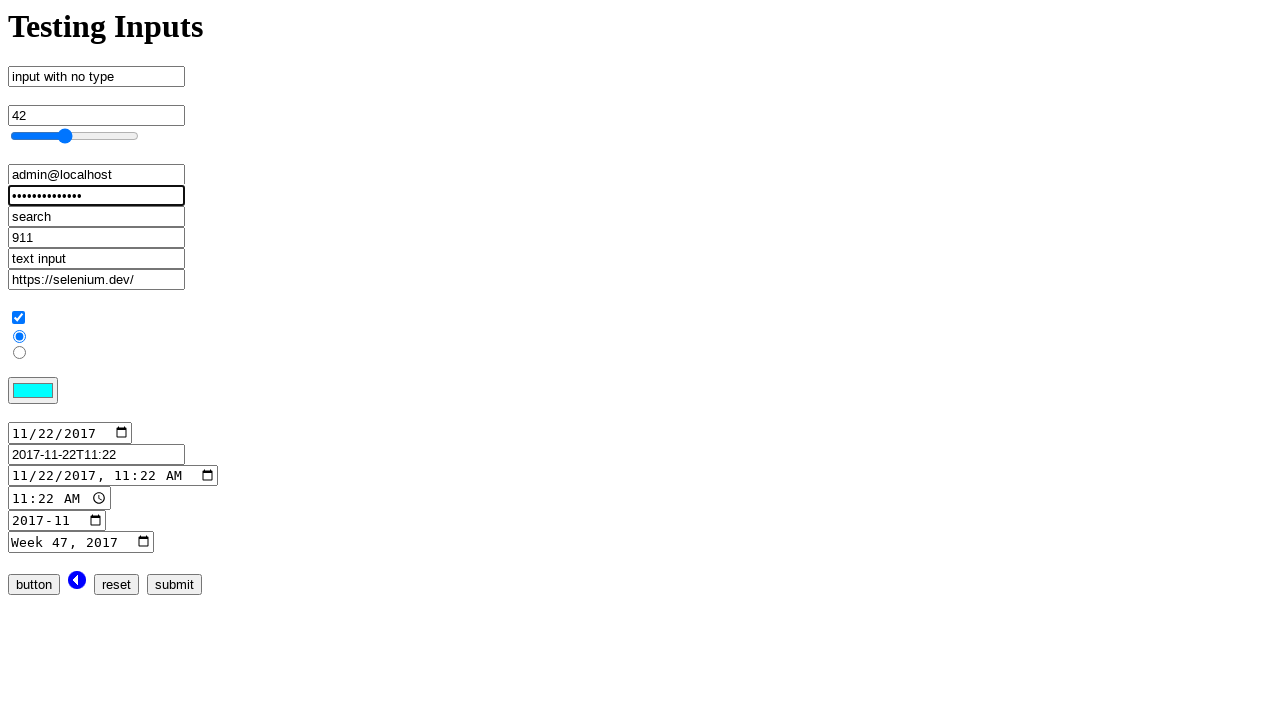

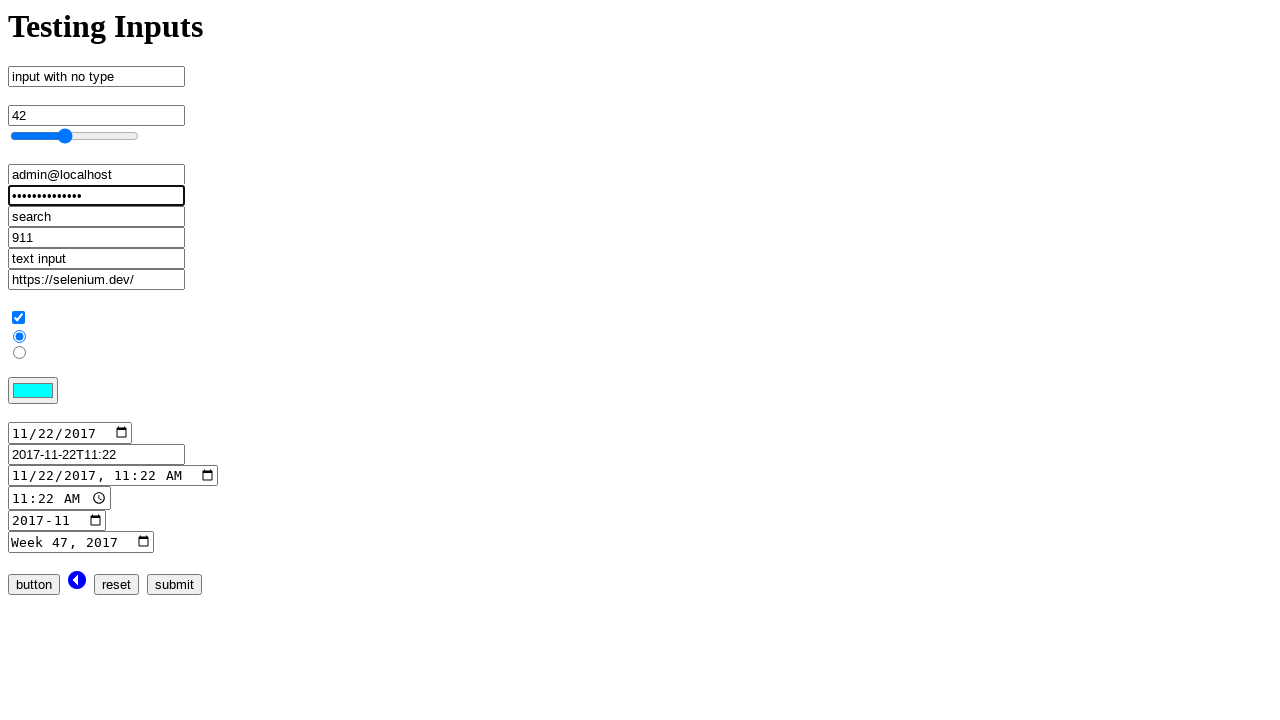